Navigates to a website, clicks on "Online Training" link, and attempts to switch to a new window

Starting URL: https://www.pavantestingtools.com/

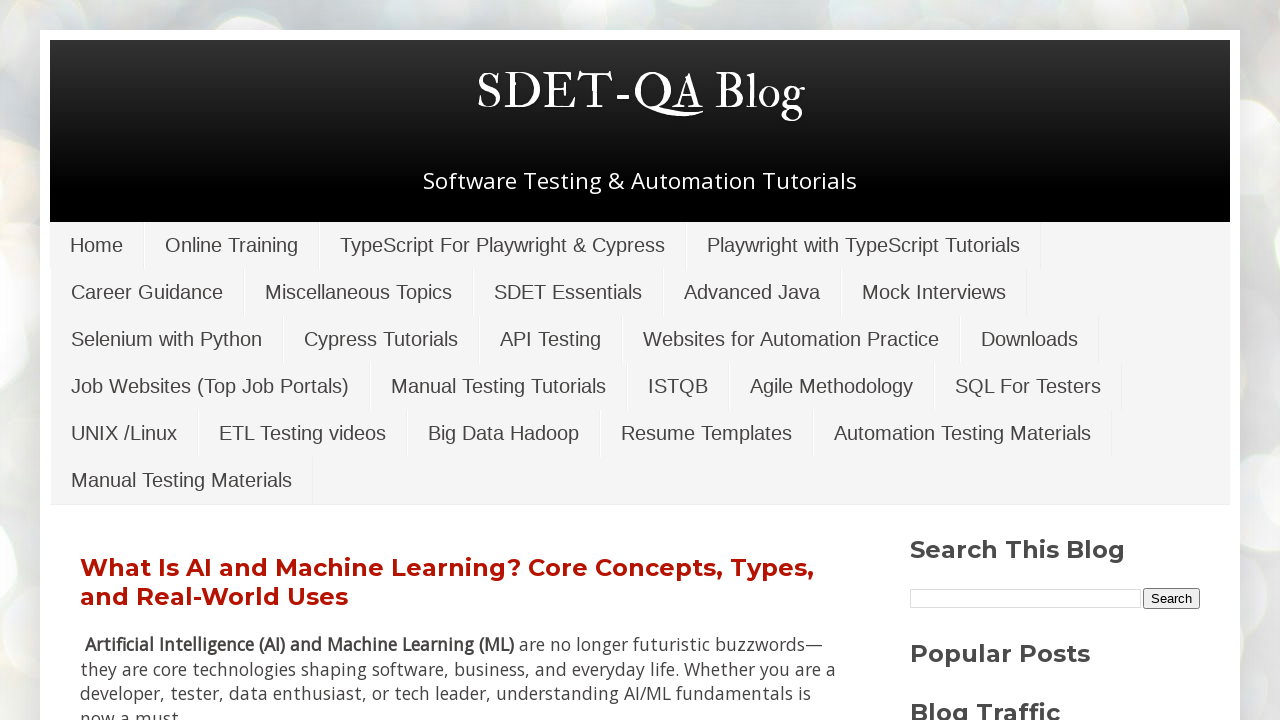

Navigated to https://www.pavantestingtools.com/
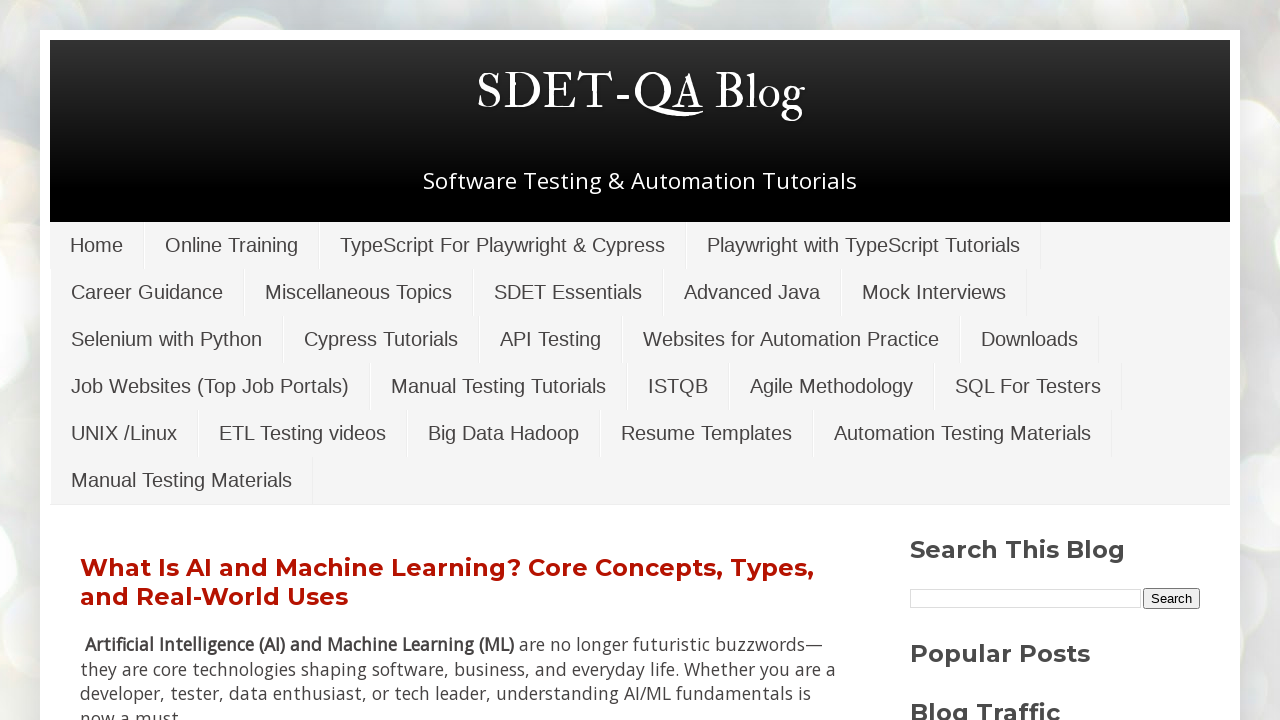

Clicked on 'Online Training' link at (232, 245) on xpath=//a[text() = 'Online Training']
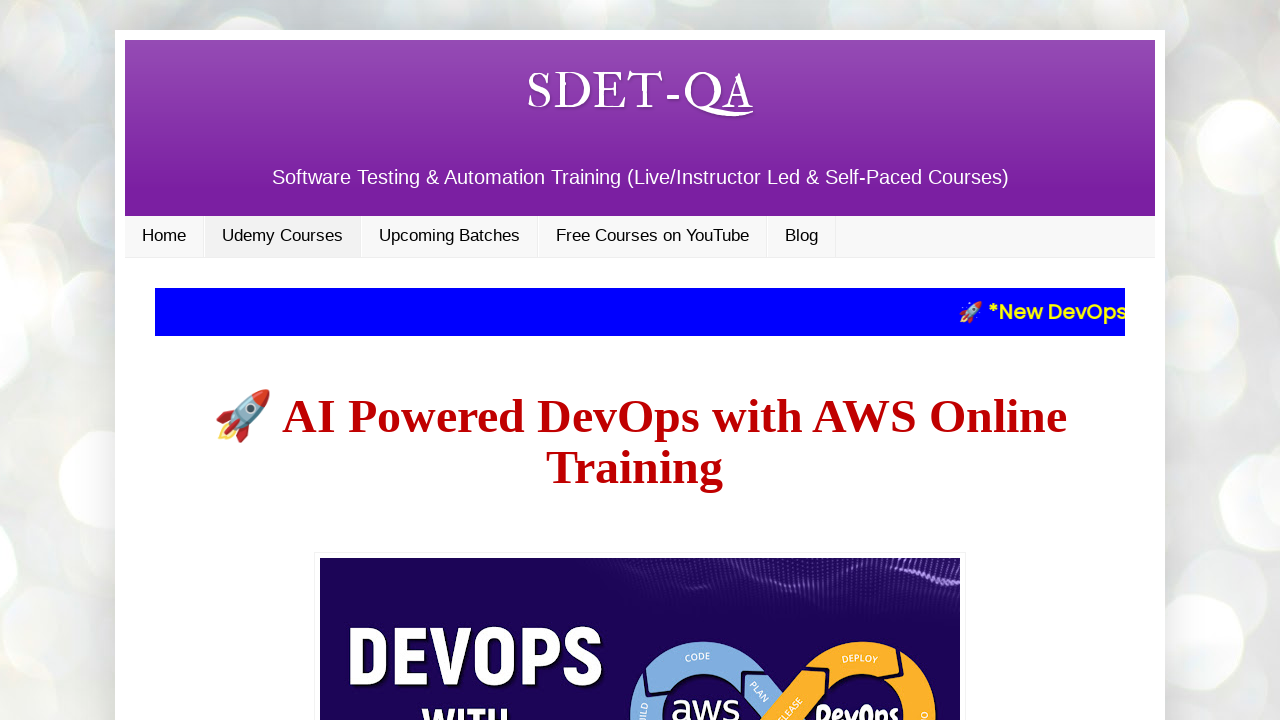

Waited 1 second for new page/tab to open
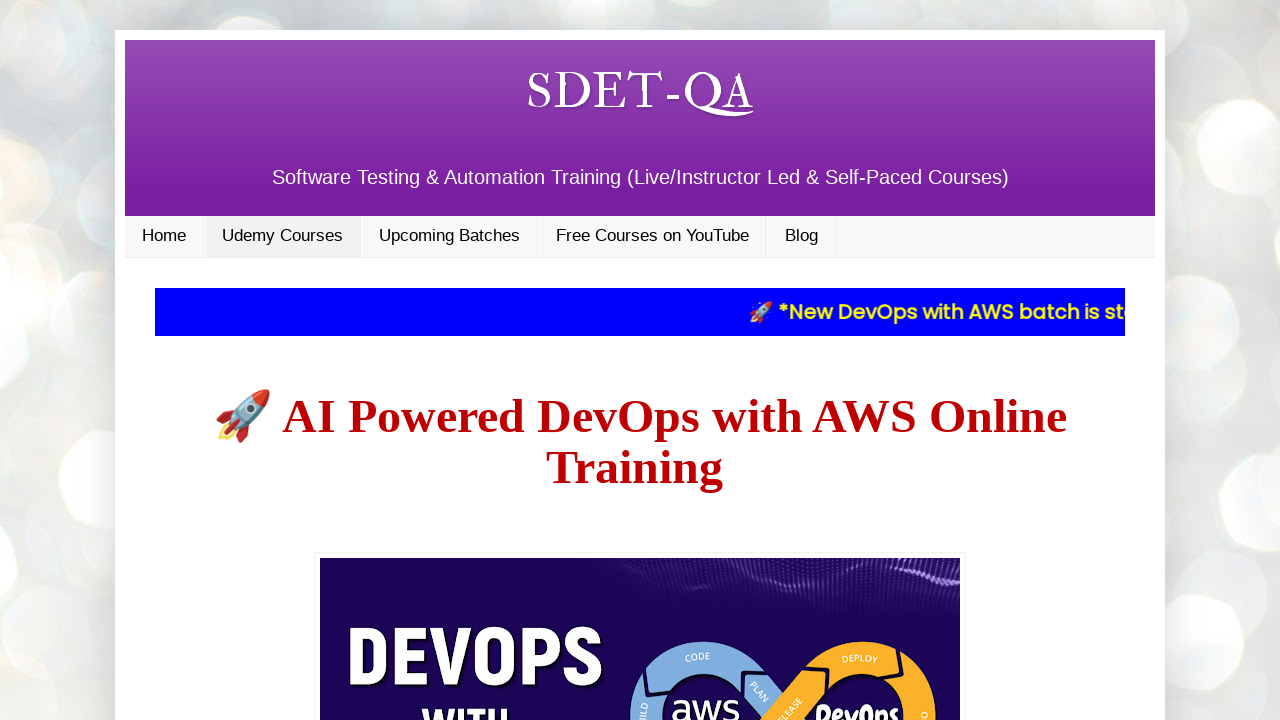

Retrieved all open pages/tabs - total count: 1
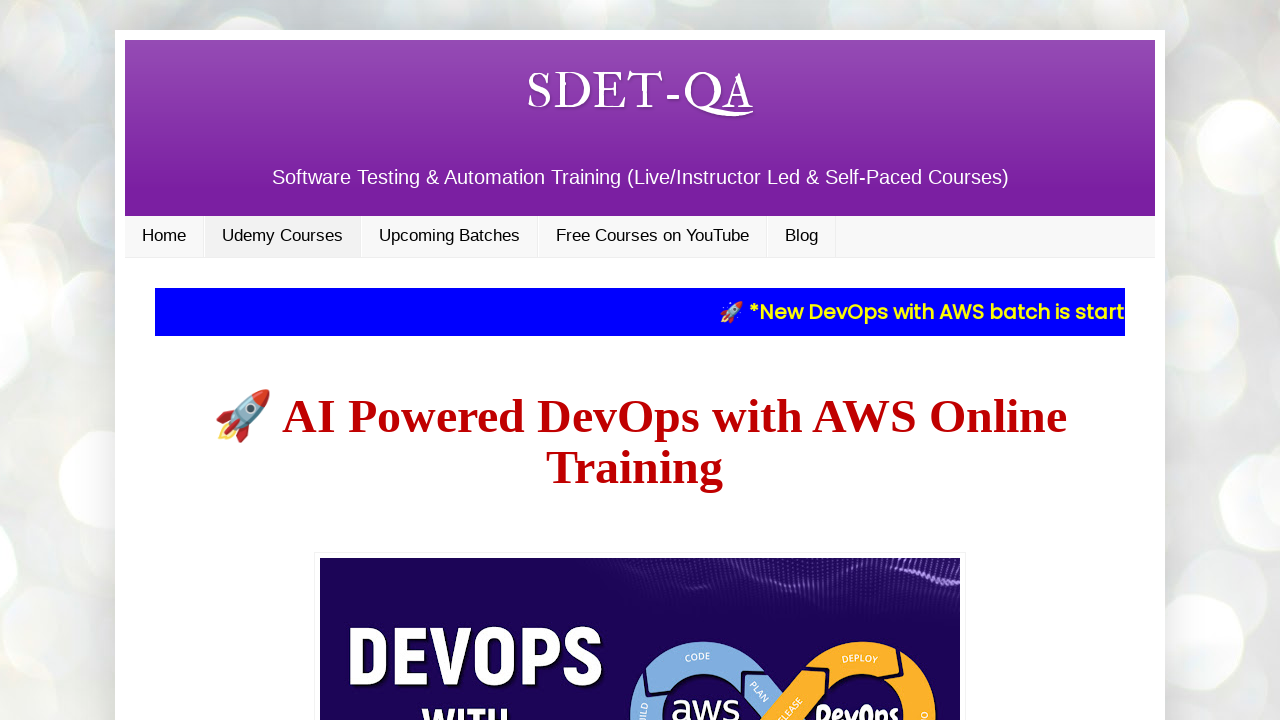

No new page/tab found - NoSuchWindowEx condition
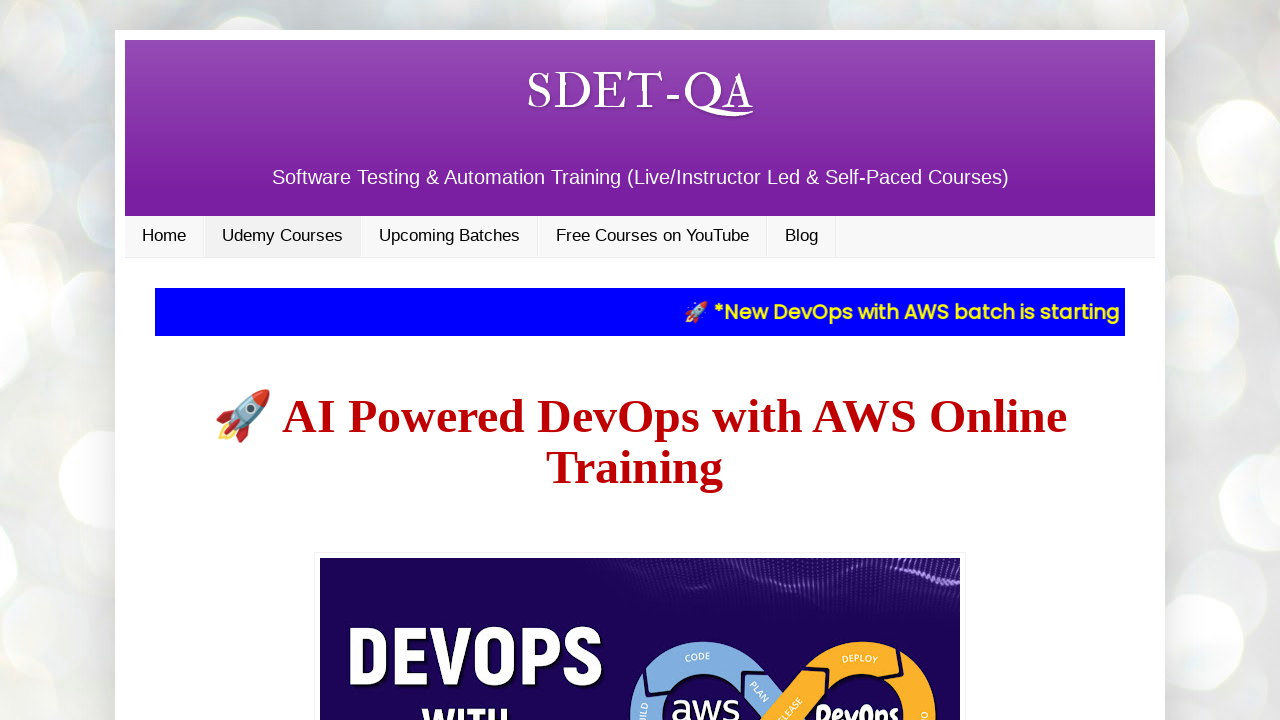

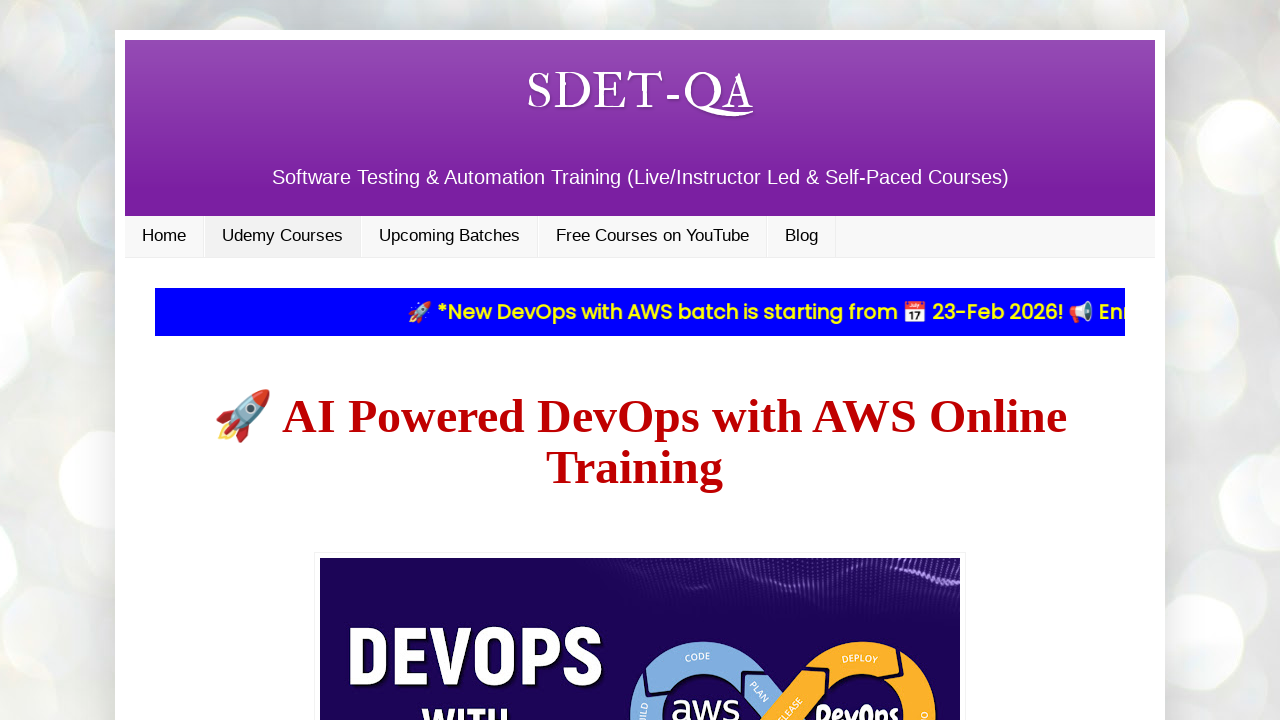